Tests drag and drop functionality on jQuery UI demo page by dragging an element from source to destination

Starting URL: https://jqueryui.com/droppable/

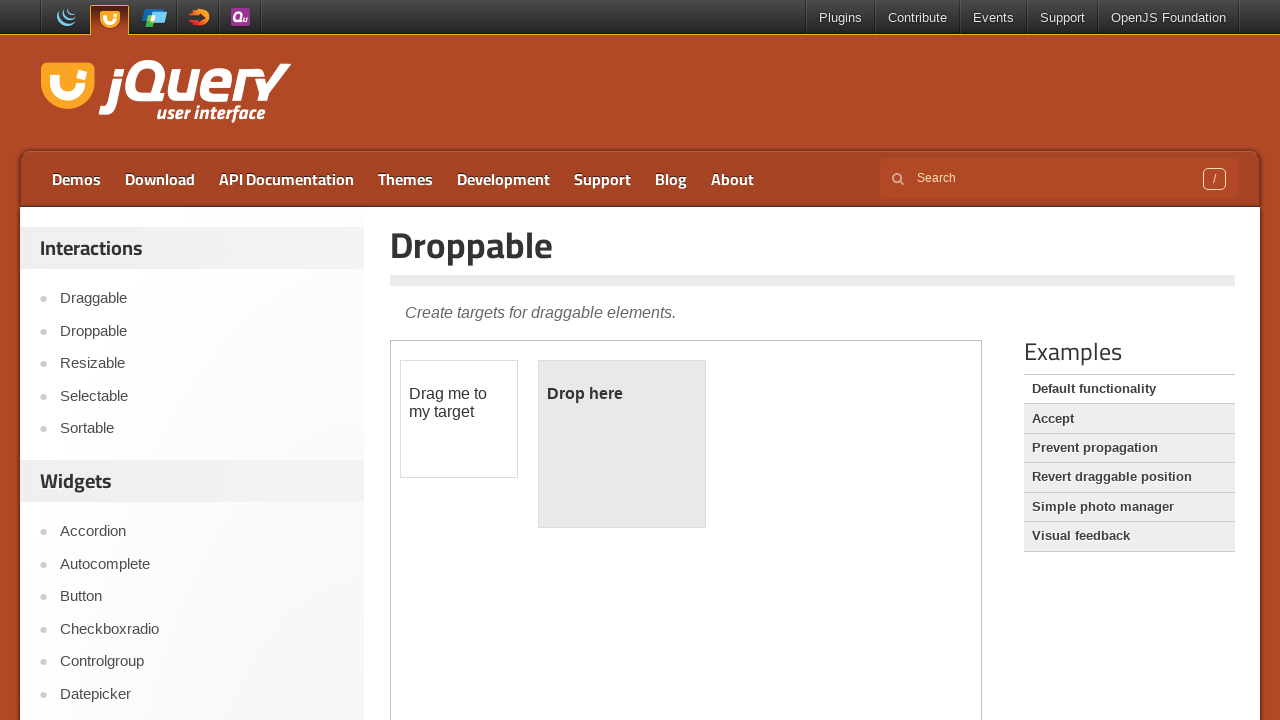

Navigated to jQuery UI droppable demo page
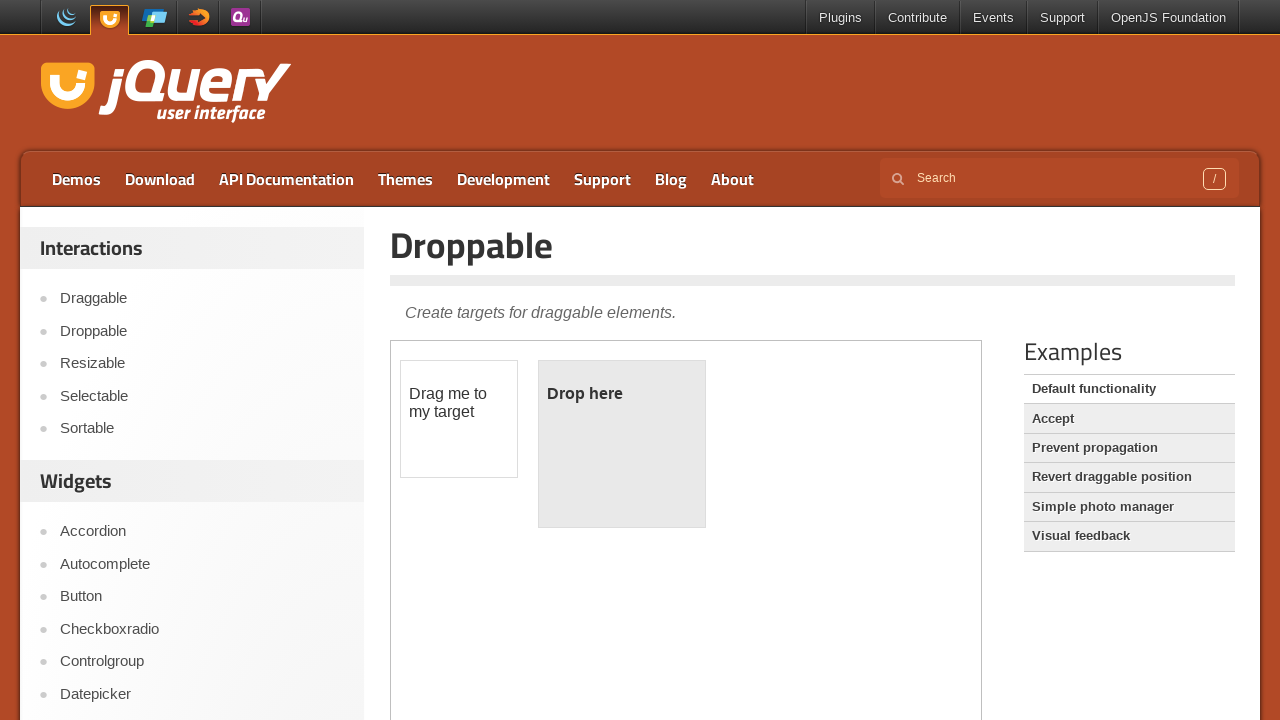

Located the demo iframe
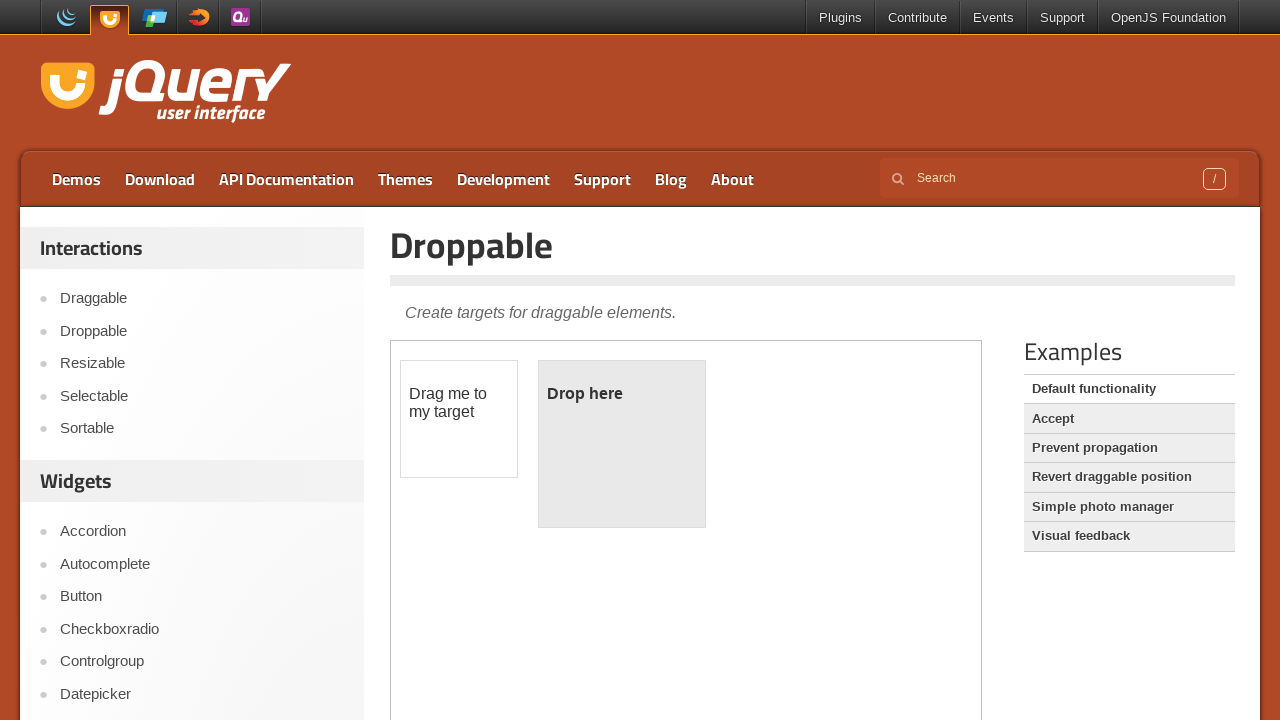

Located the draggable element
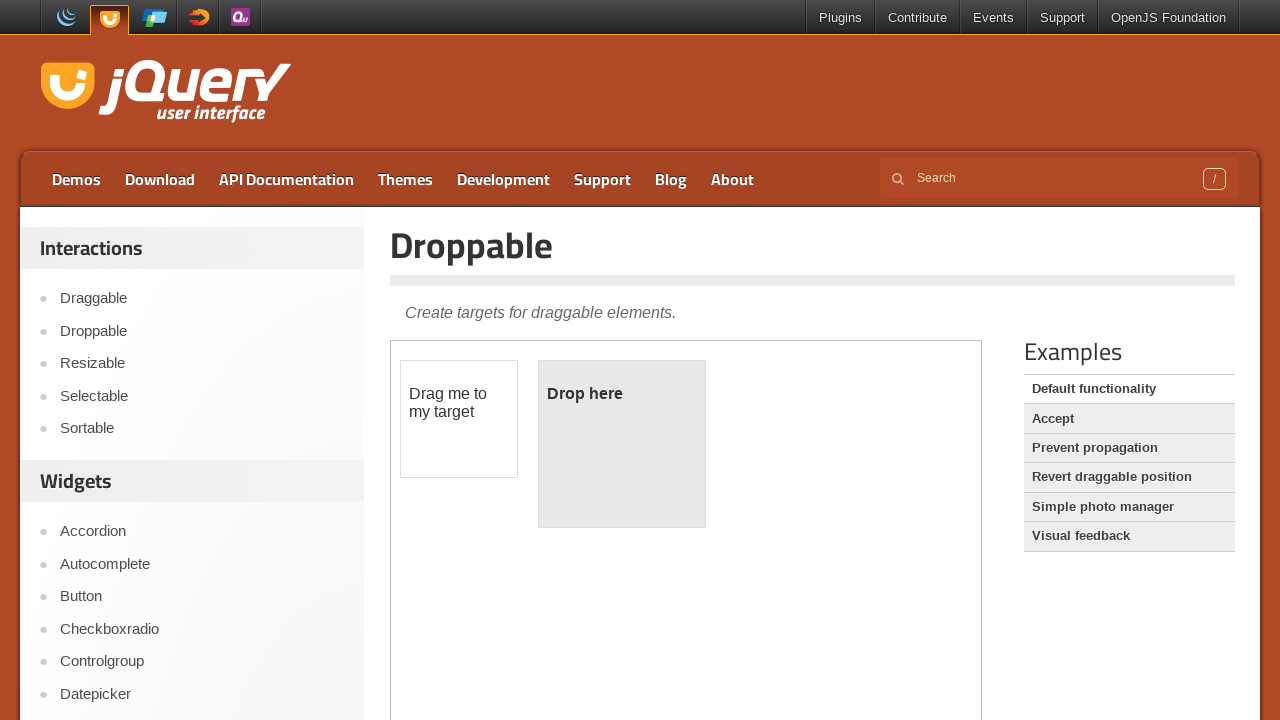

Located the droppable target element
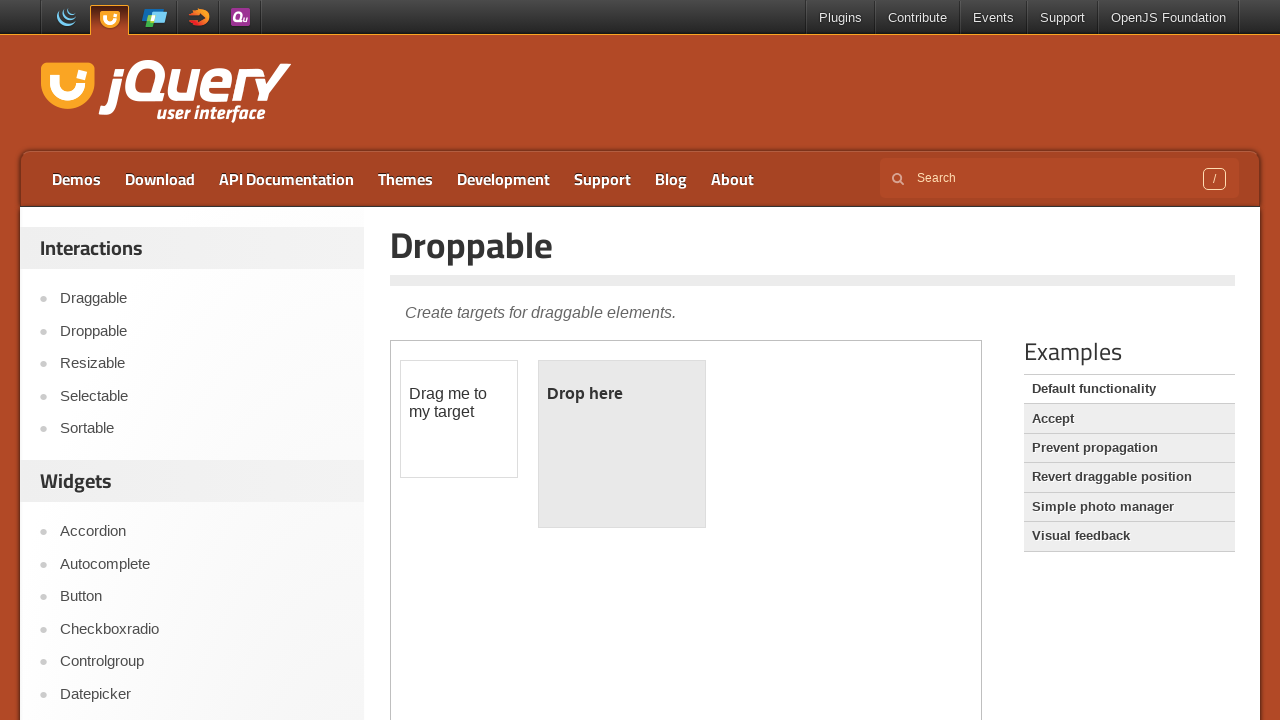

Dragged element from source to destination successfully at (622, 444)
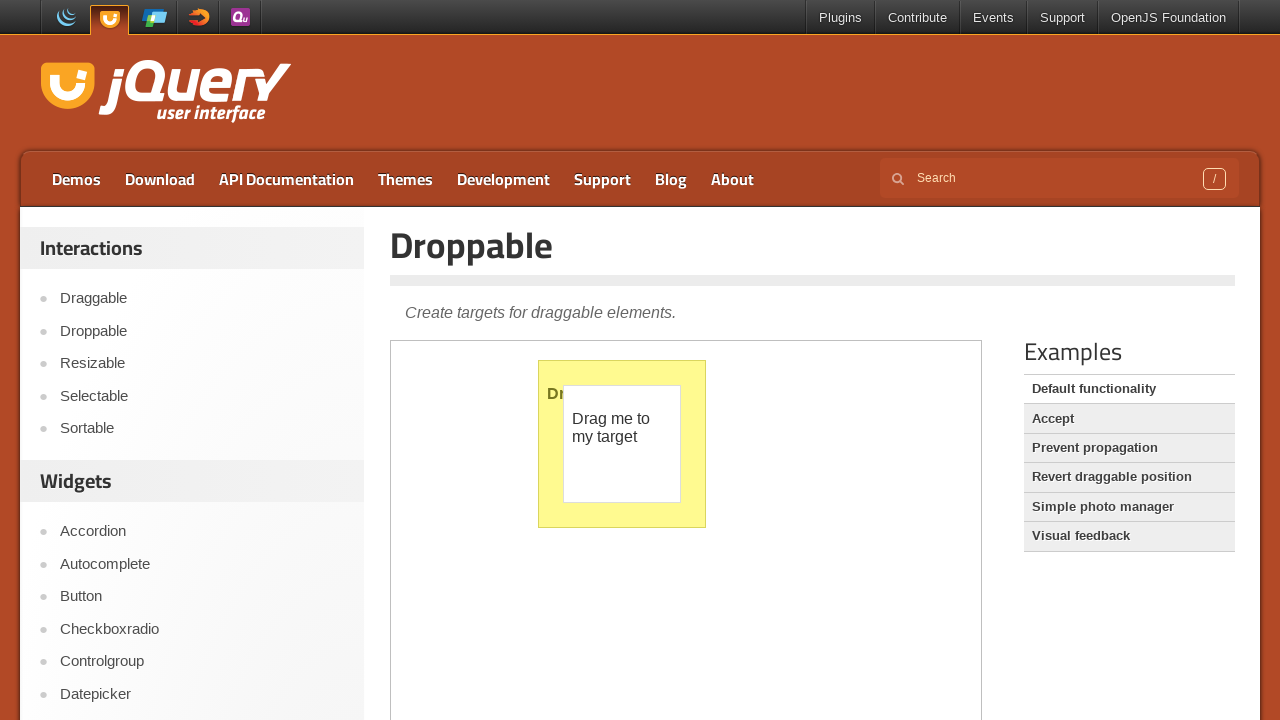

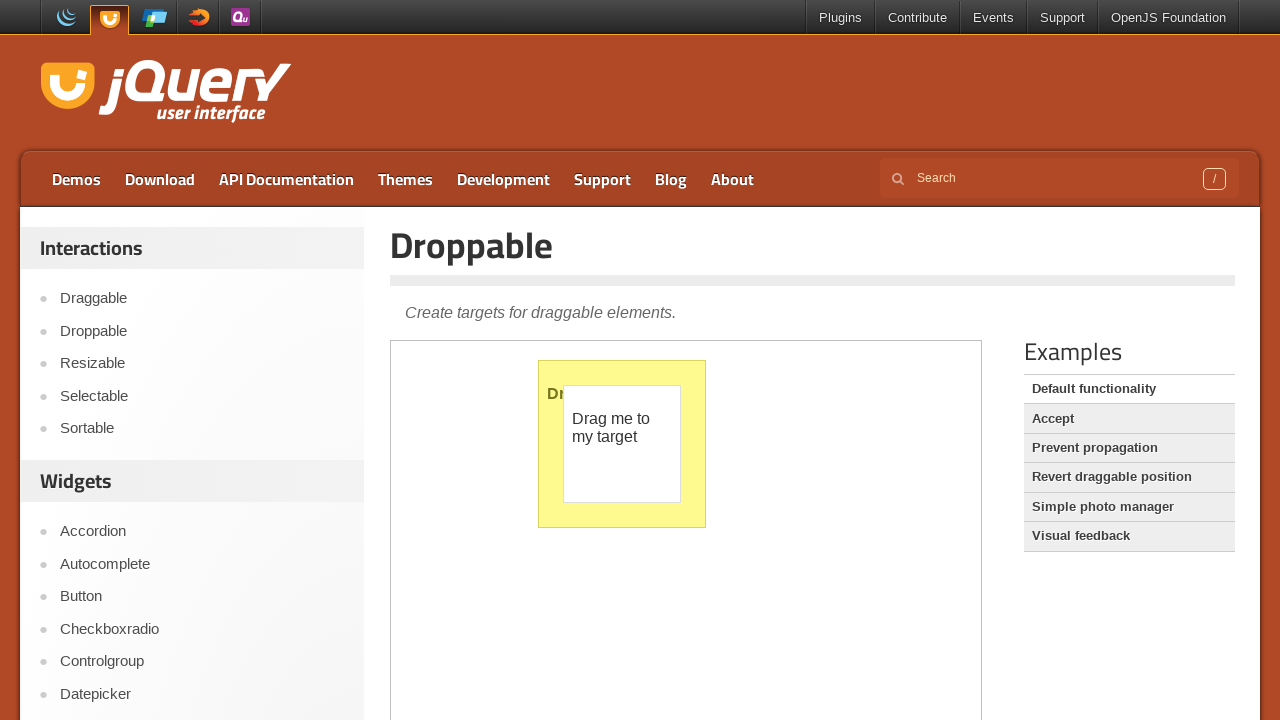